Tests file download functionality by navigating to W3Schools tryit editor, switching to an iframe, and clicking a download link

Starting URL: https://www.w3schools.com/tags/tryit.asp?filename=tryhtml5_a_download

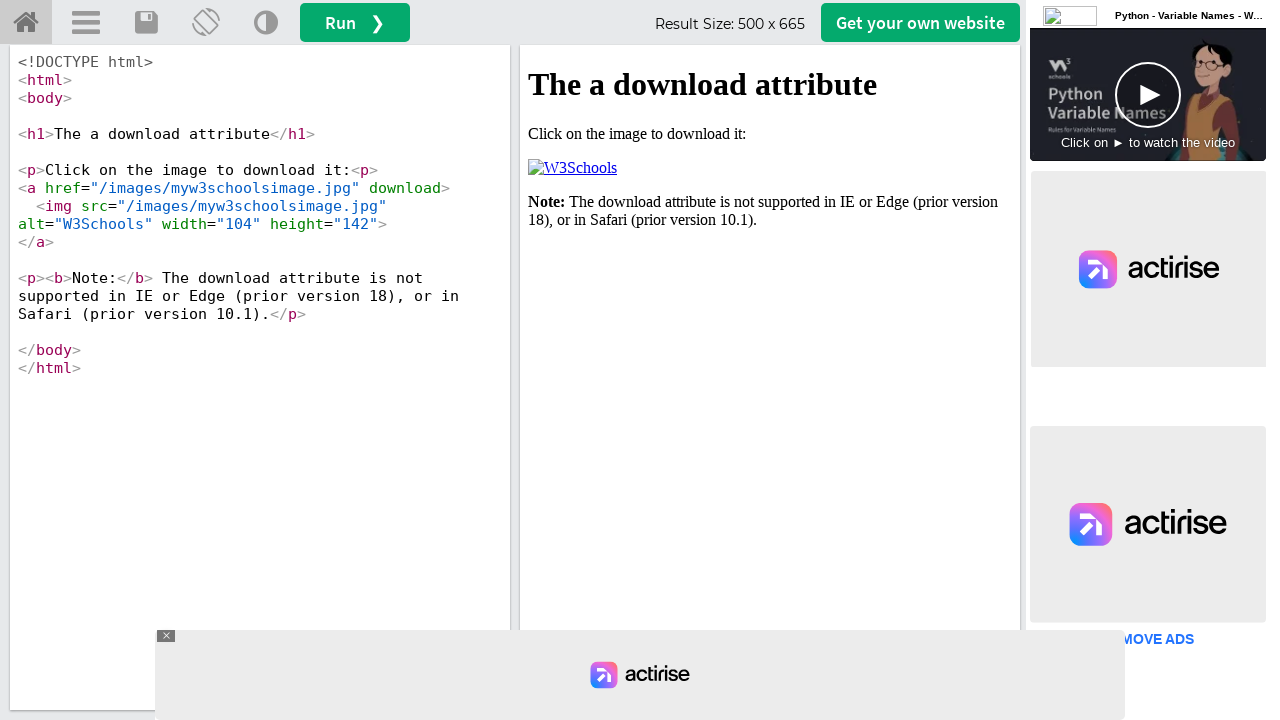

Located the first iframe in the W3Schools tryit editor
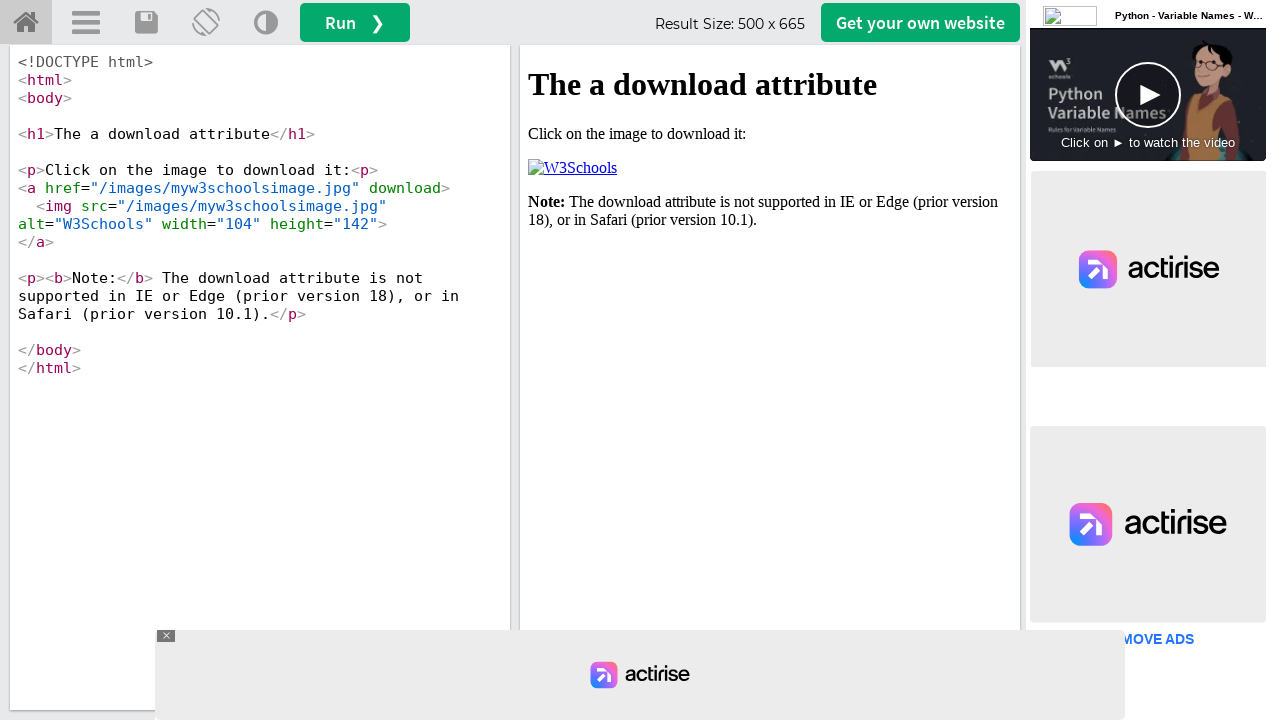

Clicked the download link inside the iframe at (572, 168) on iframe >> nth=0 >> internal:control=enter-frame >> xpath=/html/body/p[2]/a
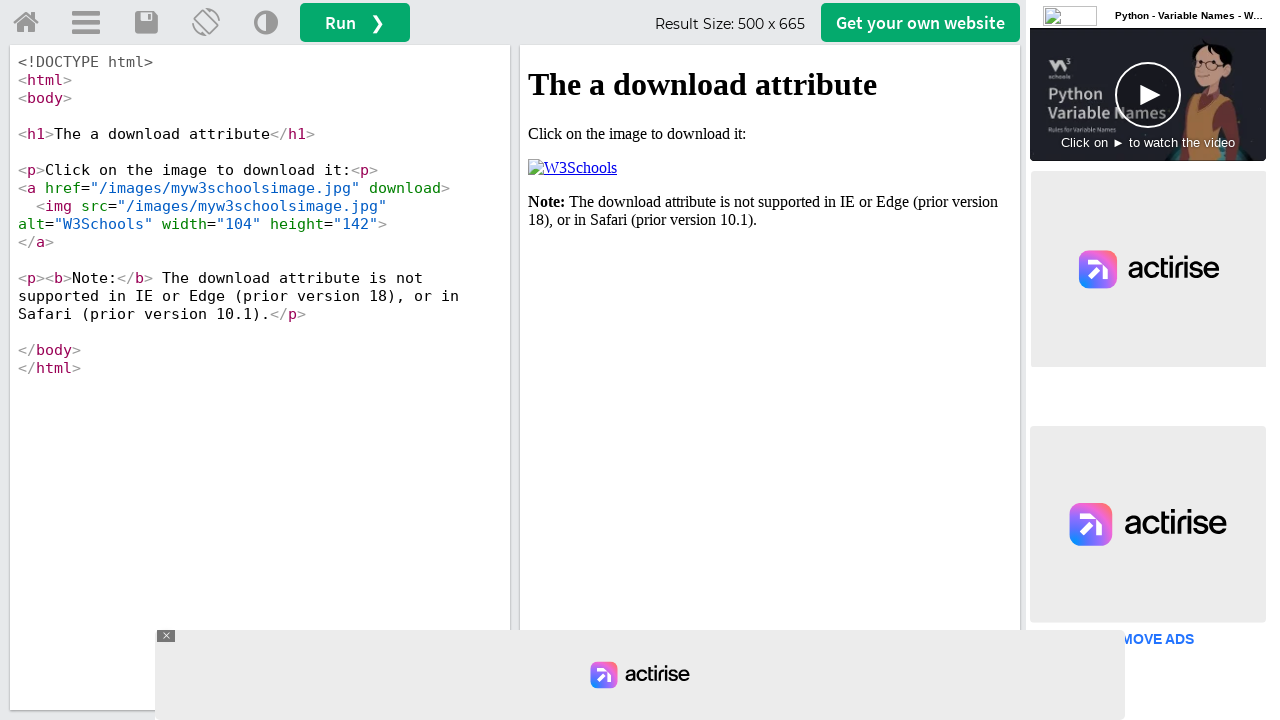

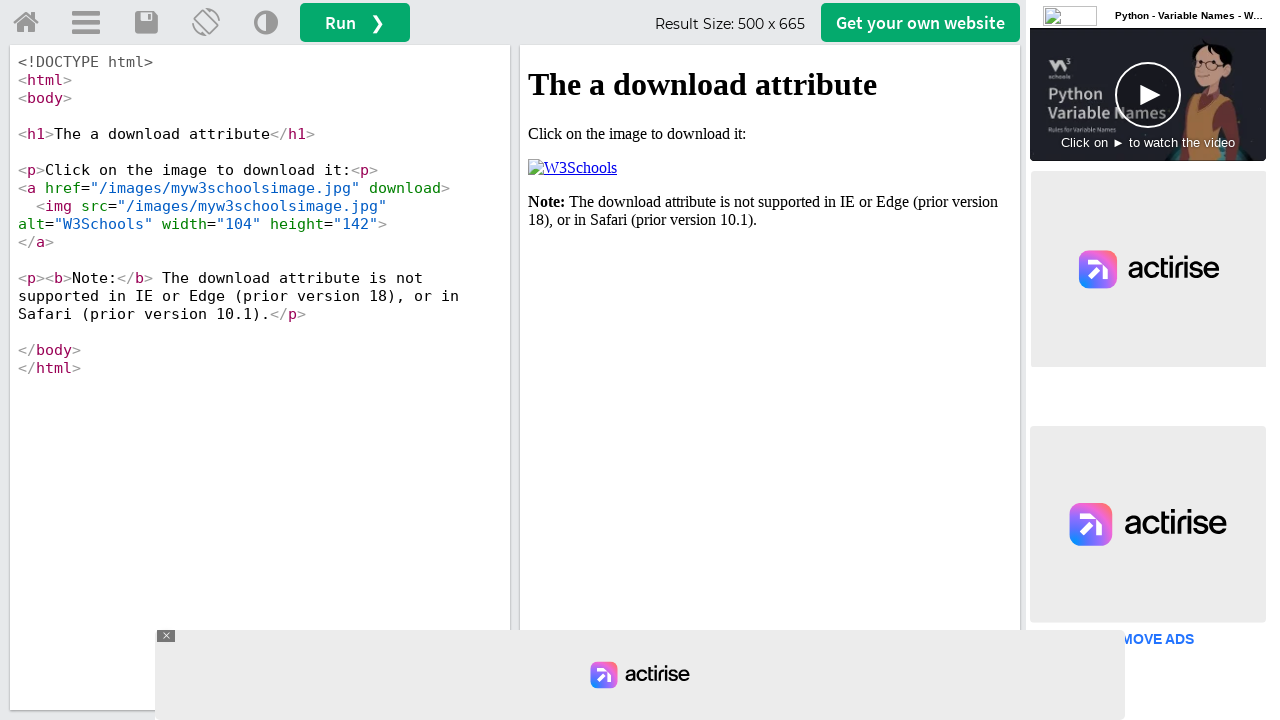